Tests the add/remove elements functionality by clicking the "Add Element" button 5 times and verifying that Delete buttons appear

Starting URL: http://the-internet.herokuapp.com/add_remove_elements/

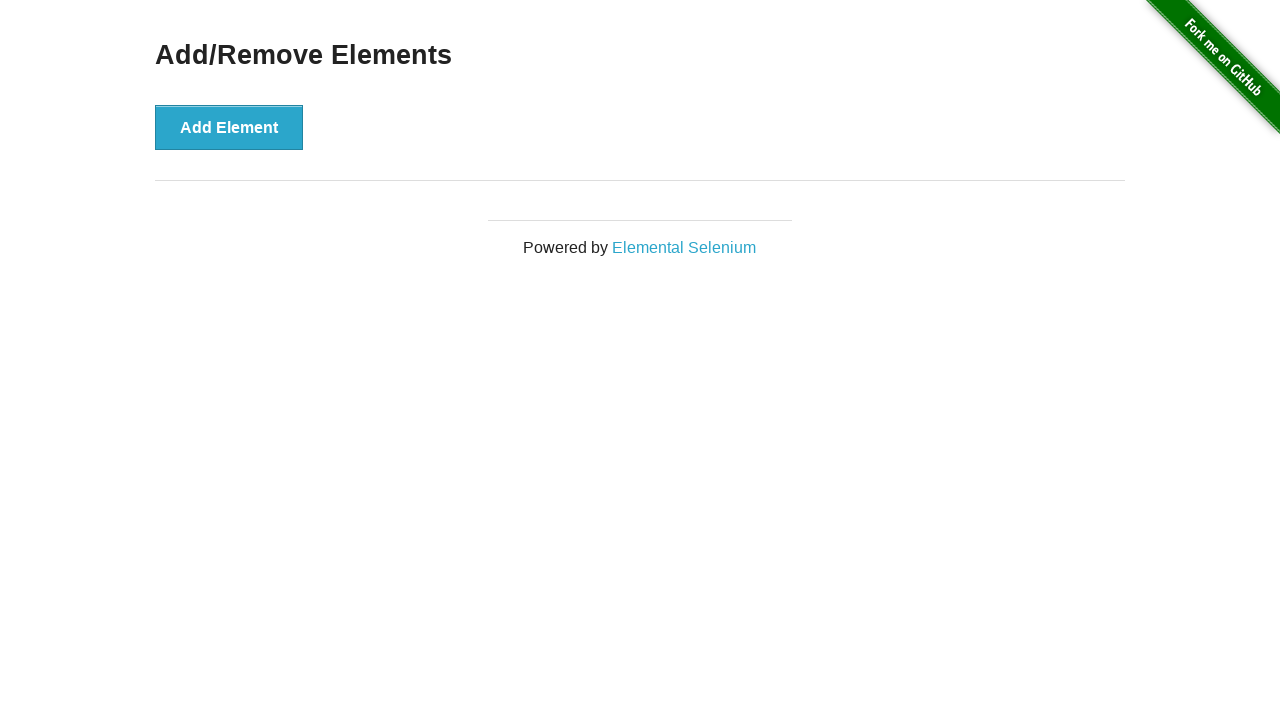

Navigated to add/remove elements page
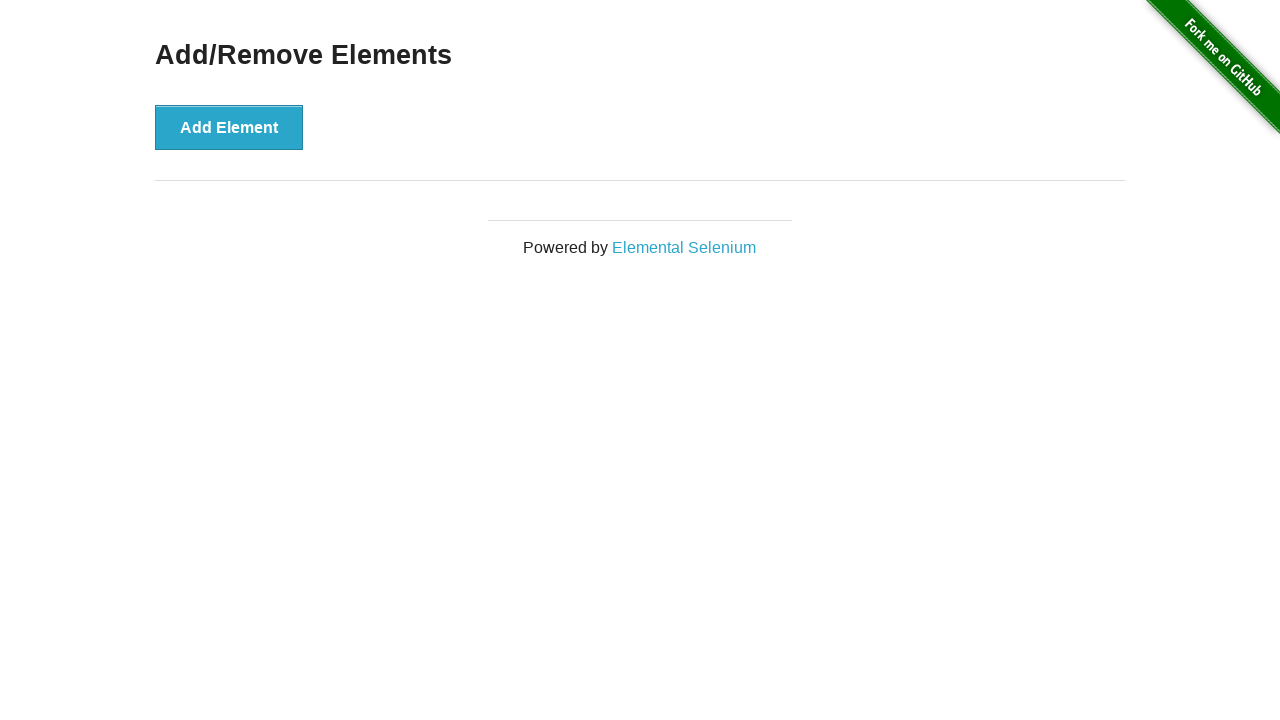

Clicked 'Add Element' button at (229, 127) on xpath=//button[text()='Add Element']
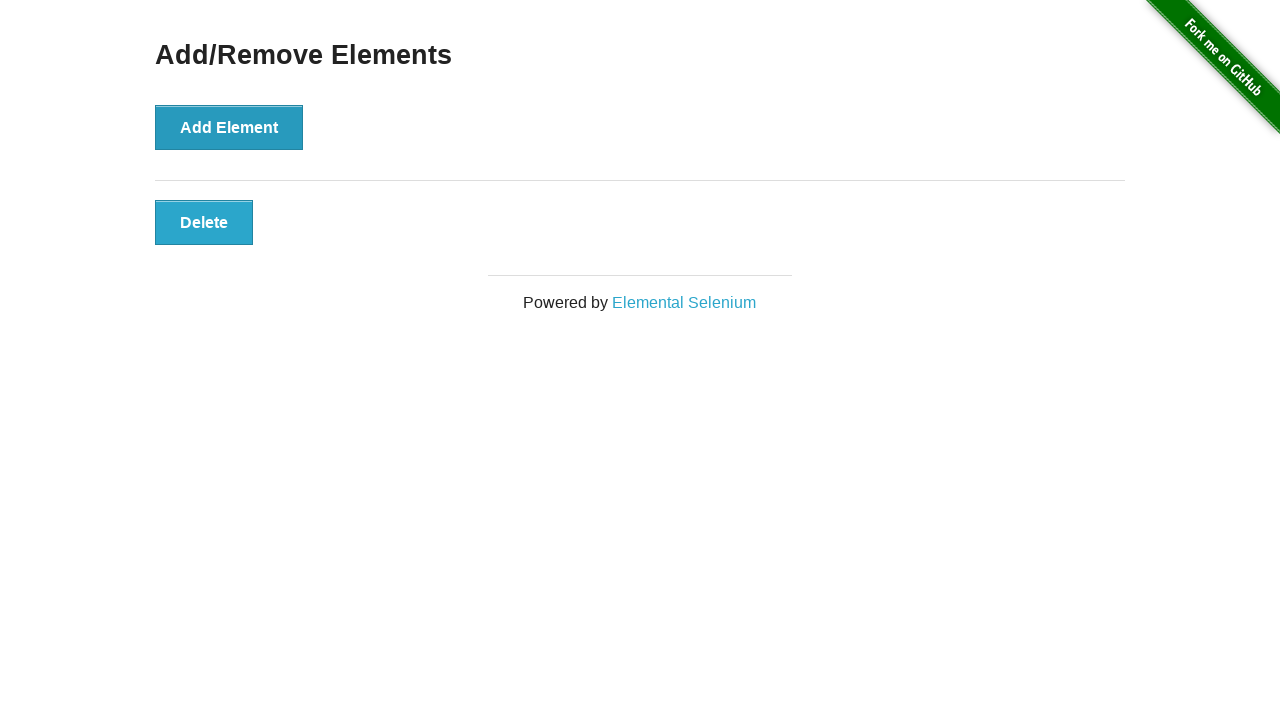

Waited 500ms between clicks
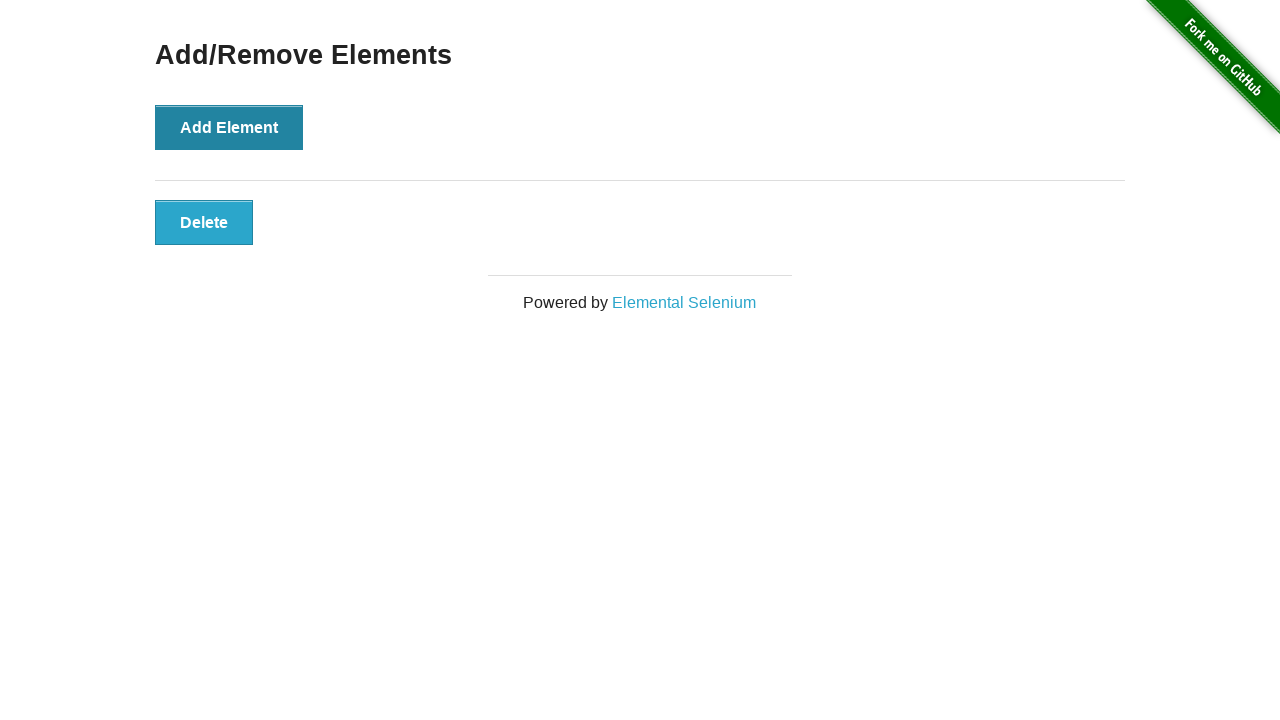

Clicked 'Add Element' button at (229, 127) on xpath=//button[text()='Add Element']
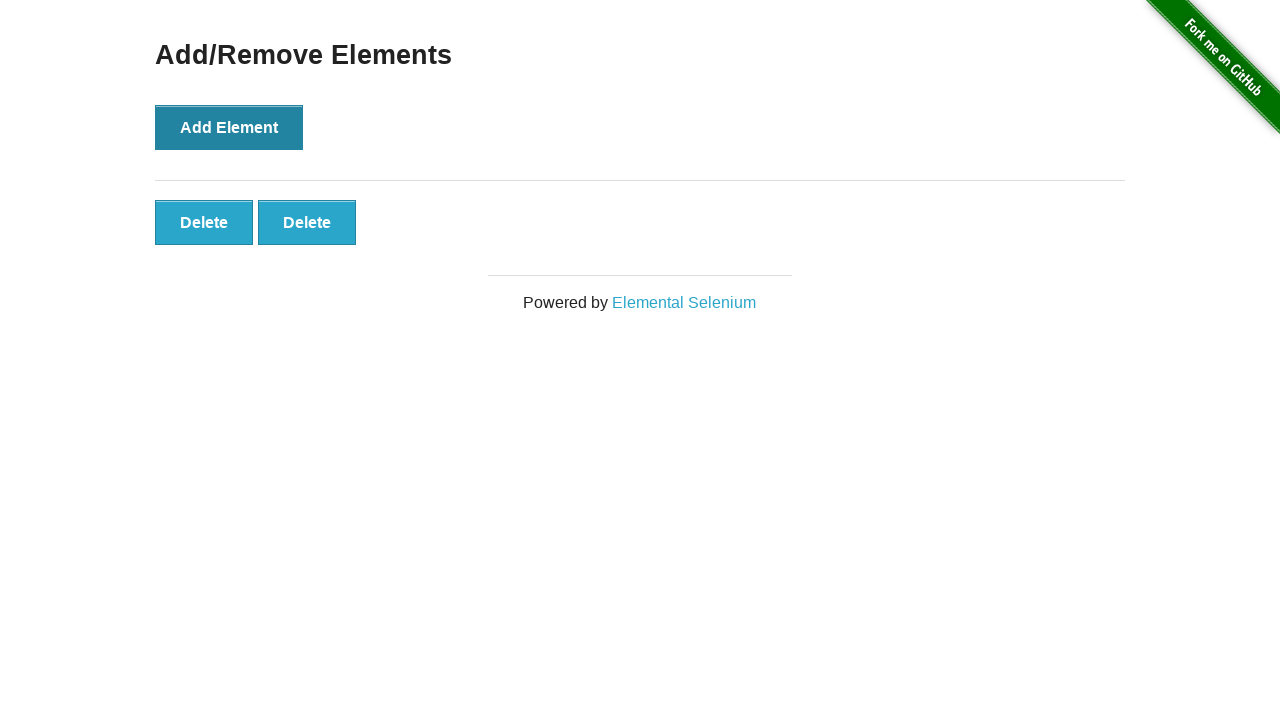

Waited 500ms between clicks
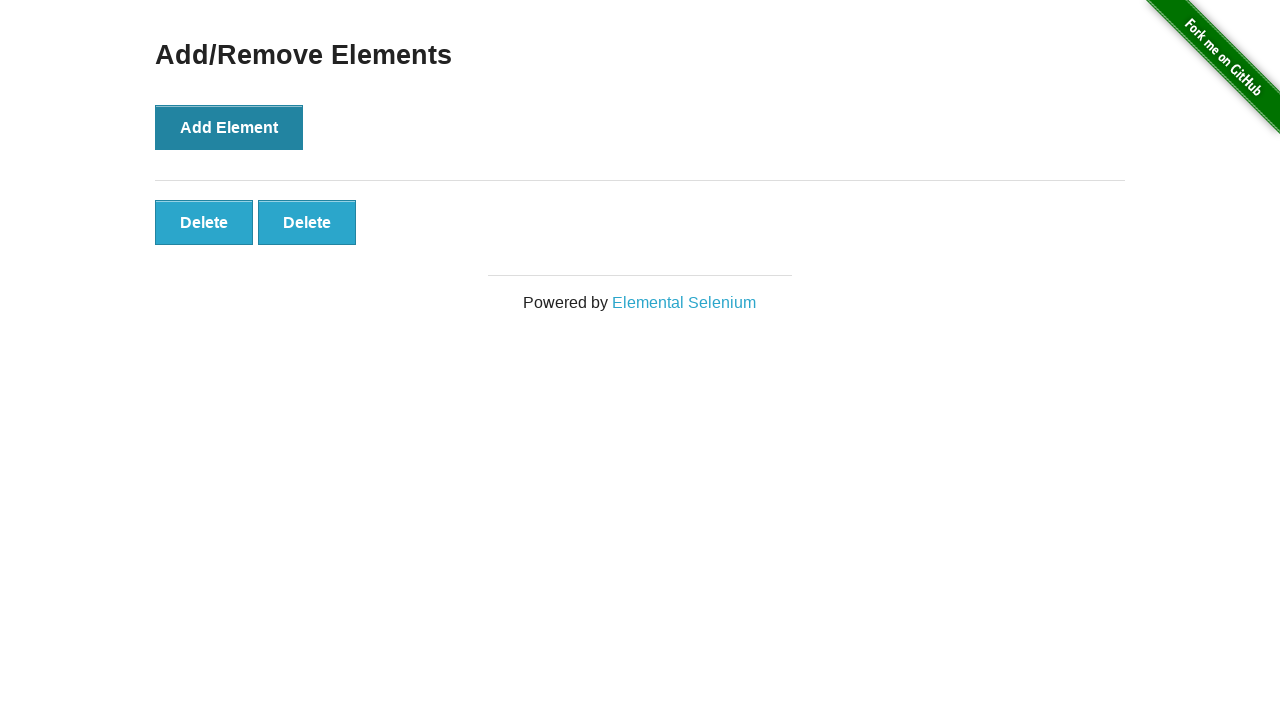

Clicked 'Add Element' button at (229, 127) on xpath=//button[text()='Add Element']
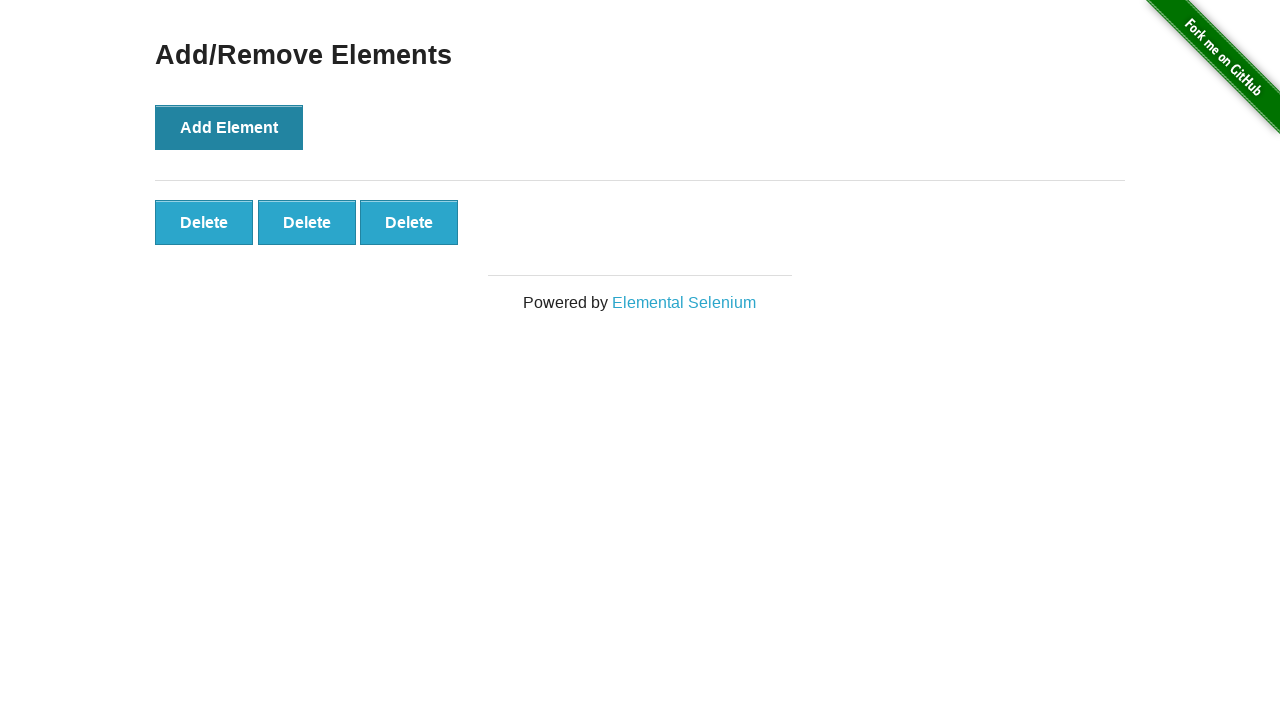

Waited 500ms between clicks
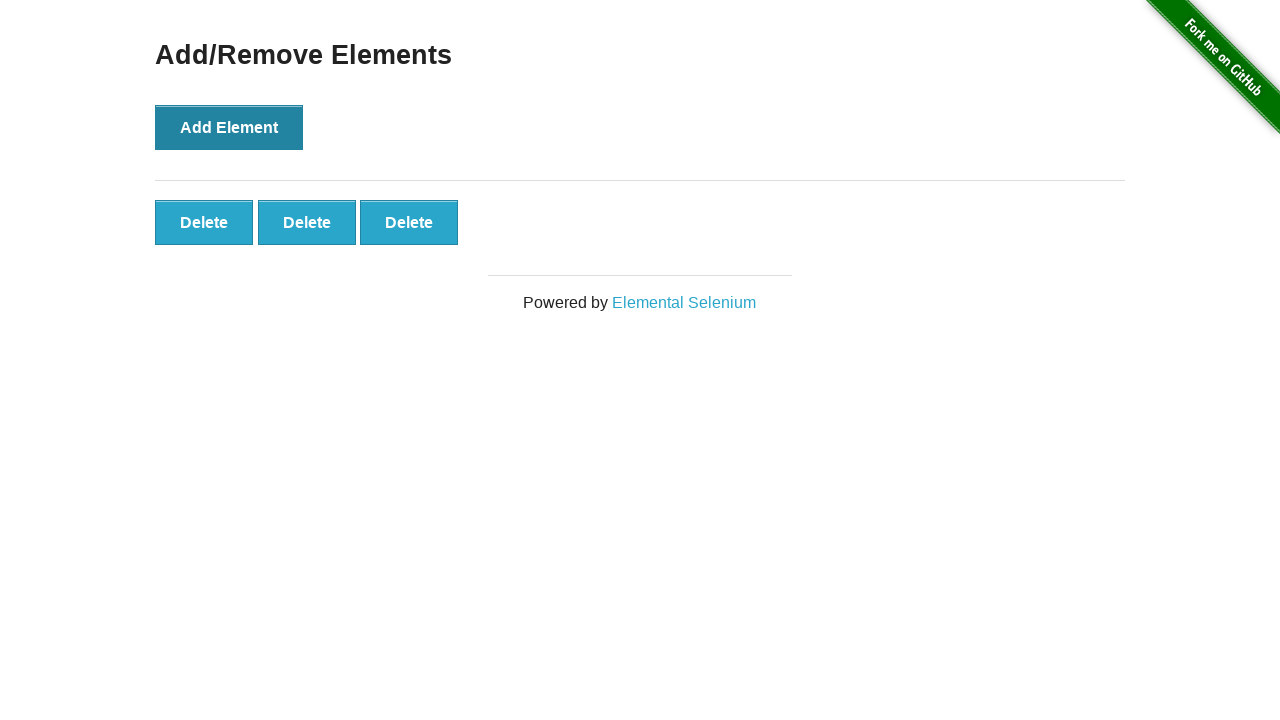

Clicked 'Add Element' button at (229, 127) on xpath=//button[text()='Add Element']
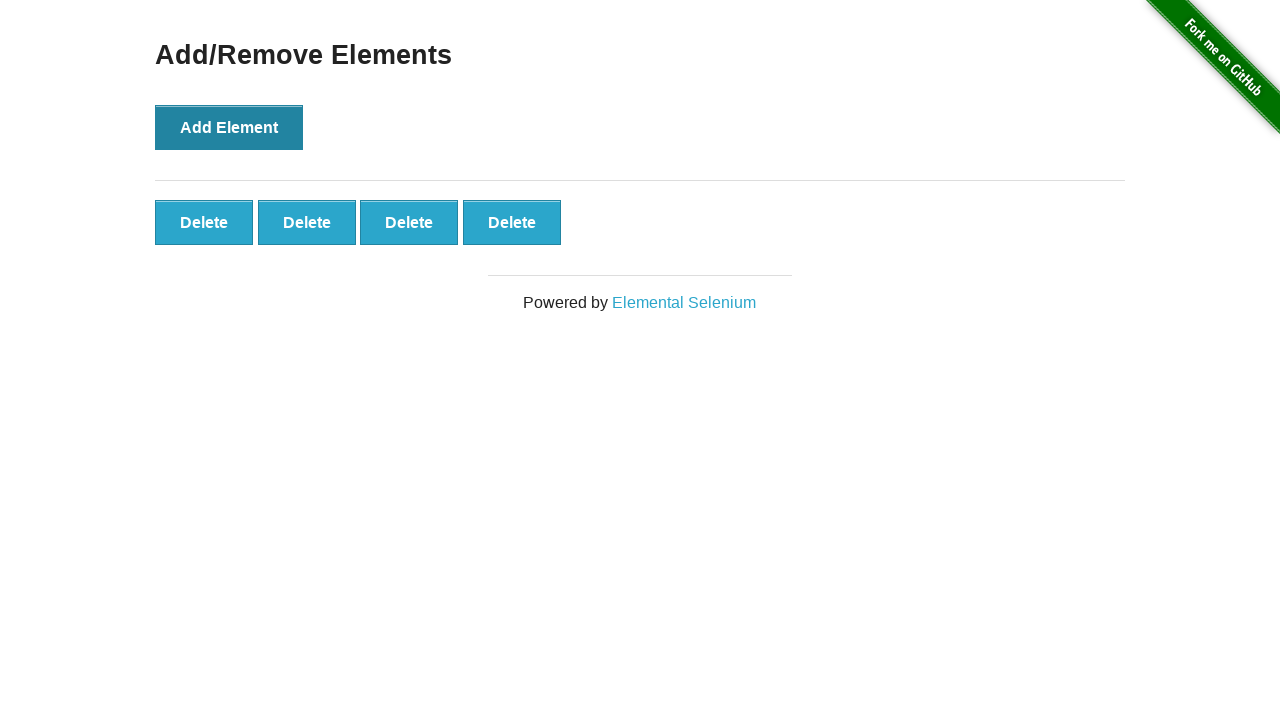

Waited 500ms between clicks
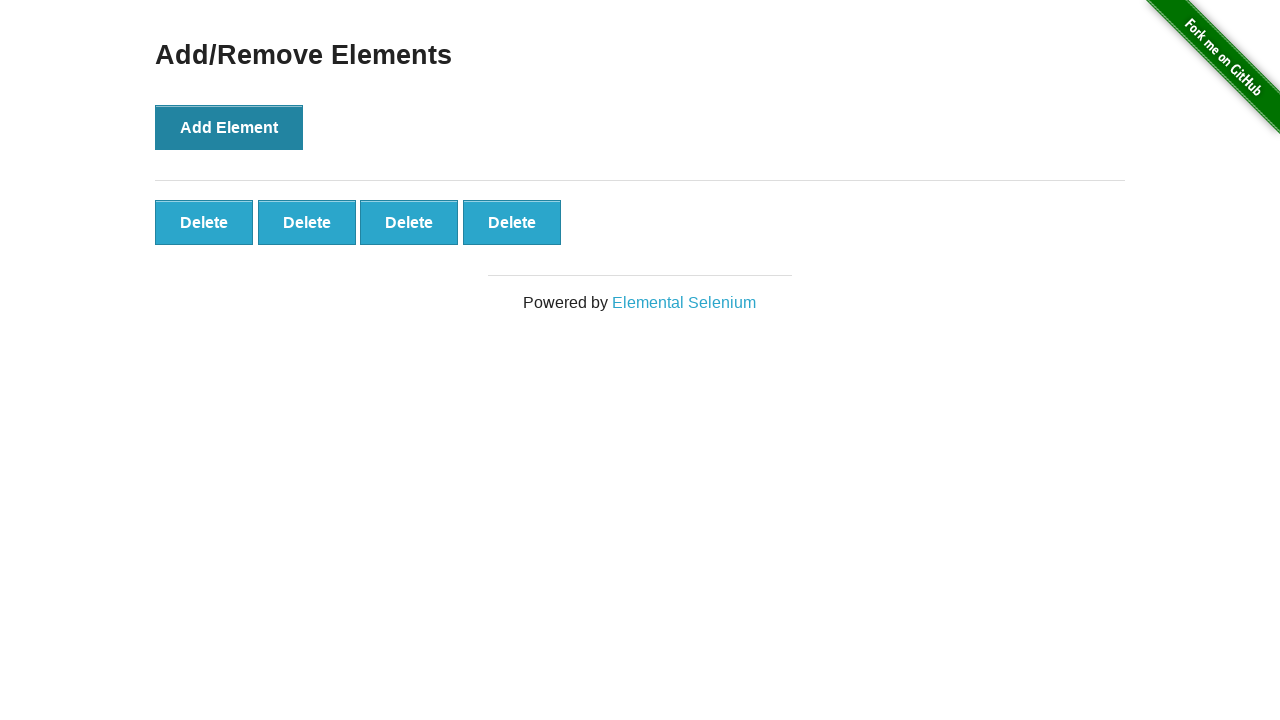

Clicked 'Add Element' button at (229, 127) on xpath=//button[text()='Add Element']
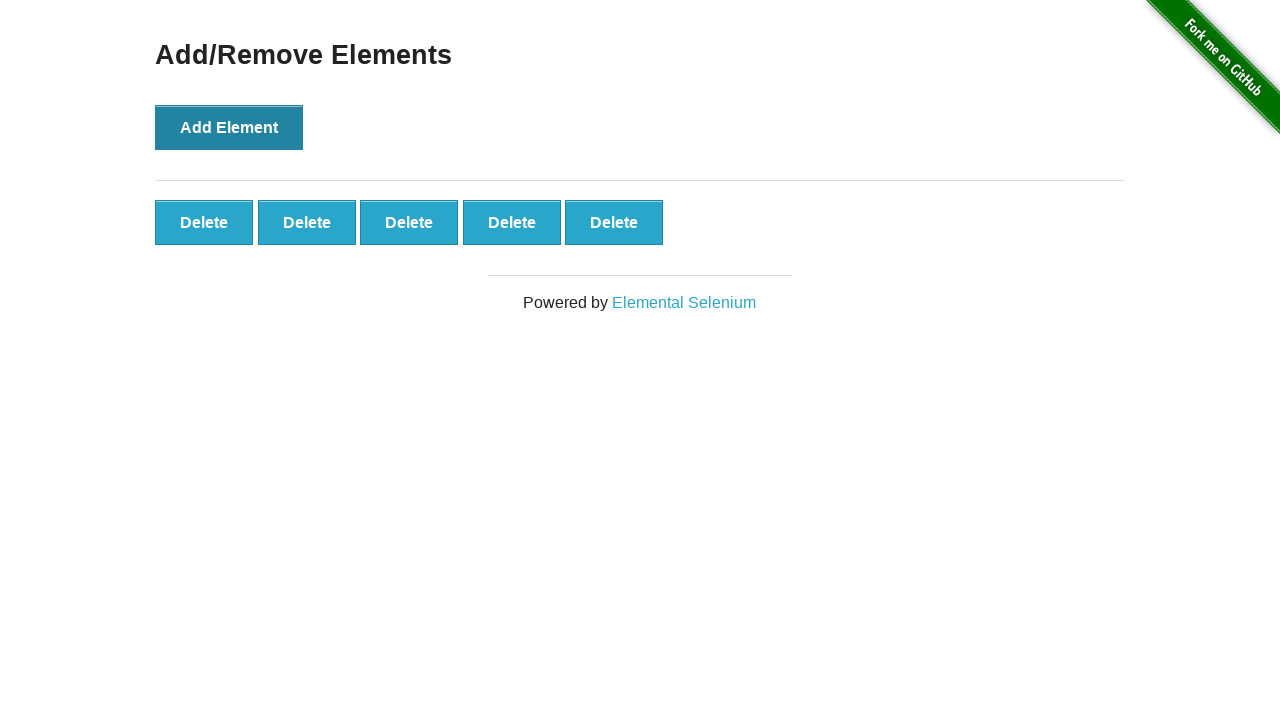

Waited 500ms between clicks
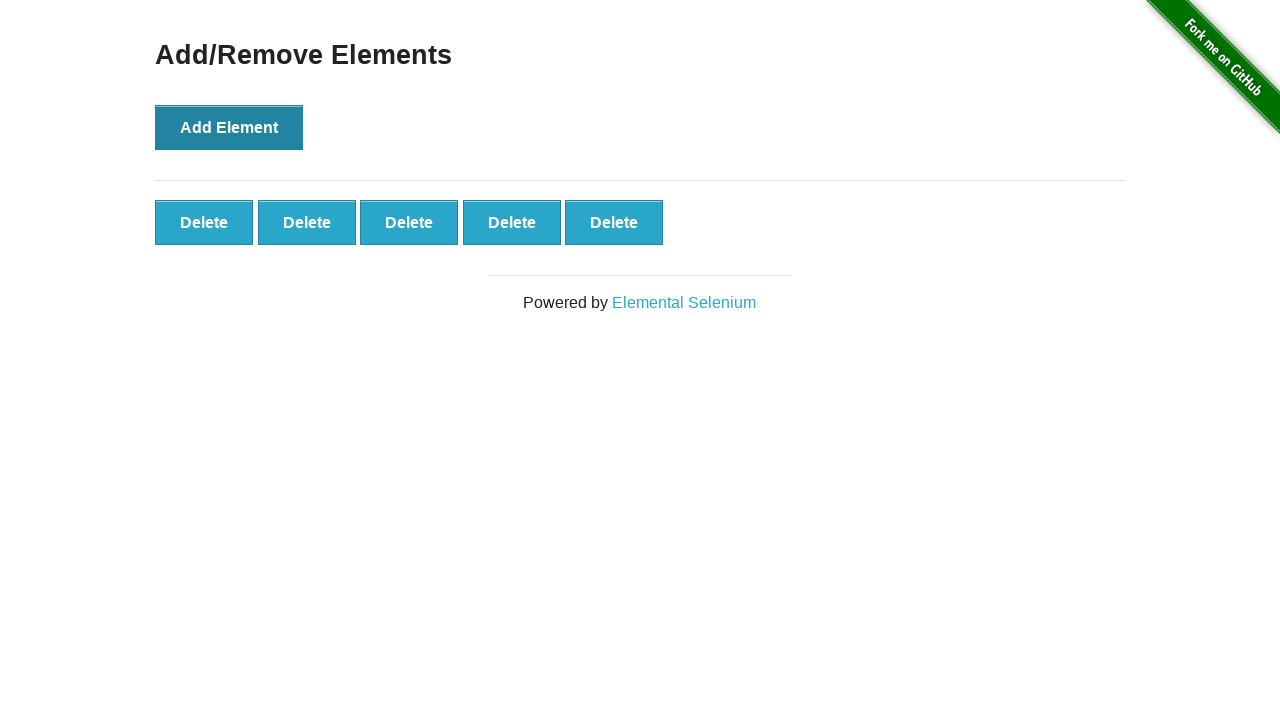

Delete buttons have appeared on the page
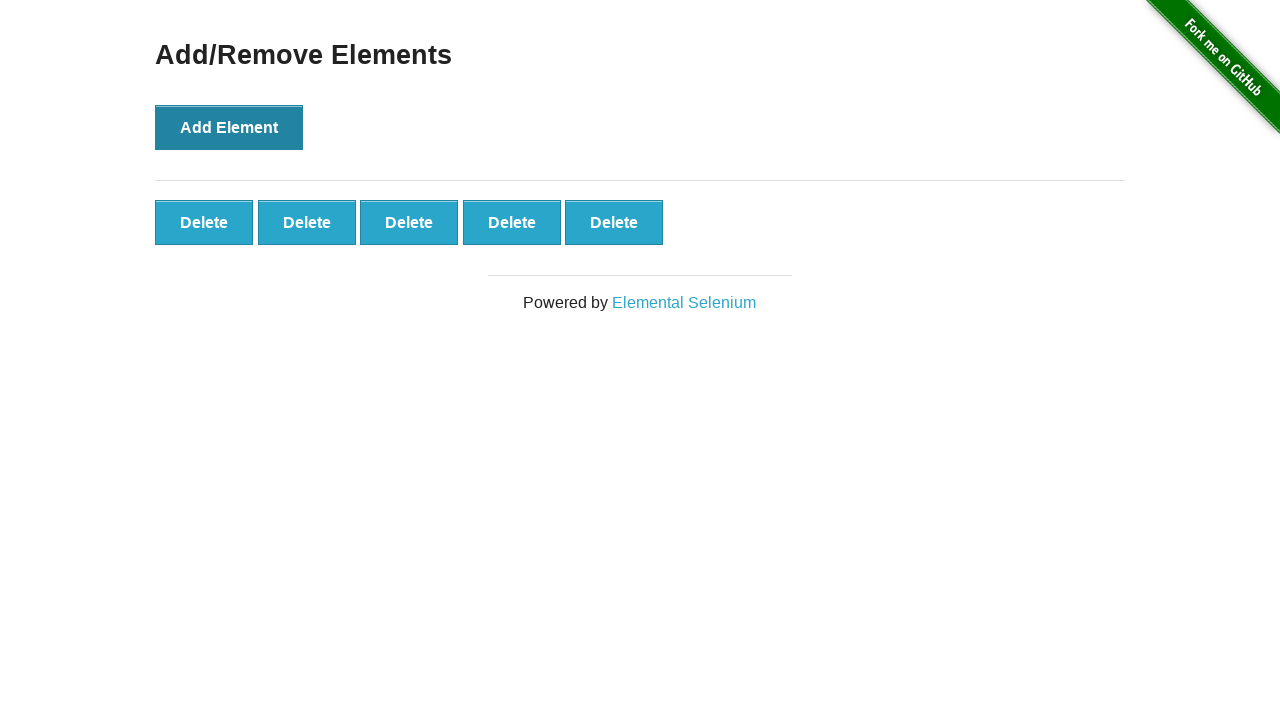

Located all Delete buttons
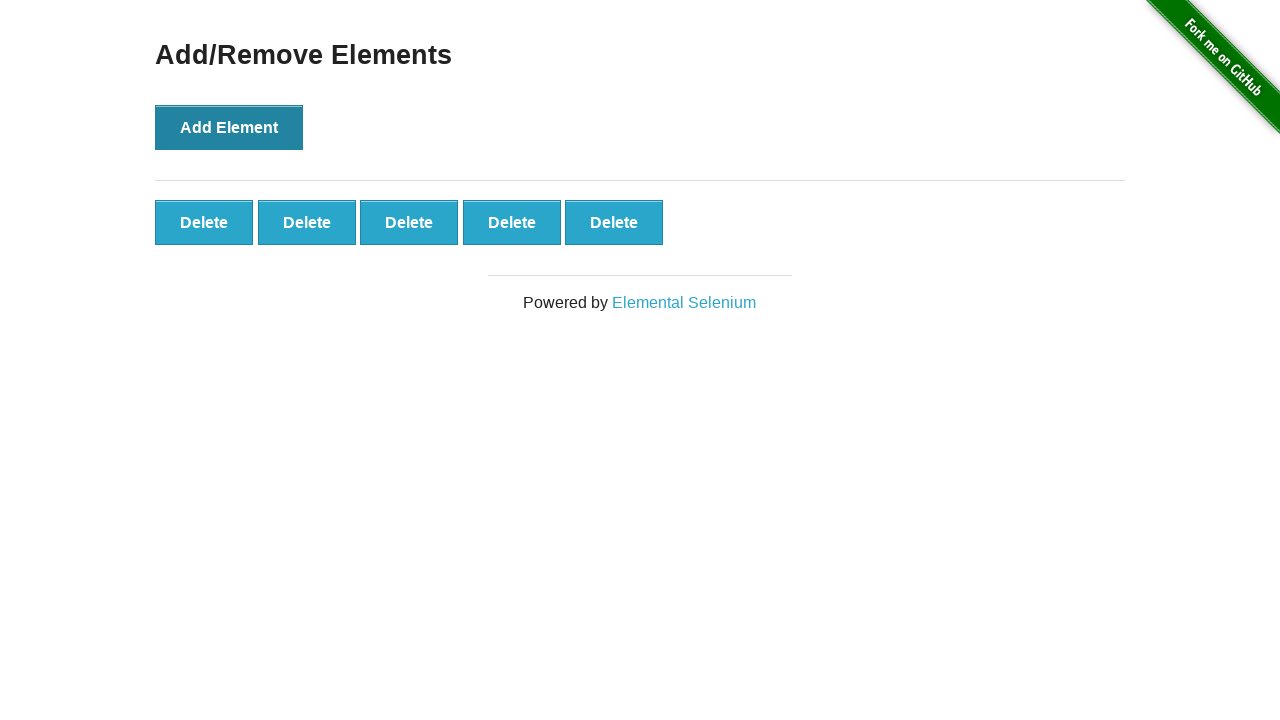

Verified that exactly 5 Delete buttons exist
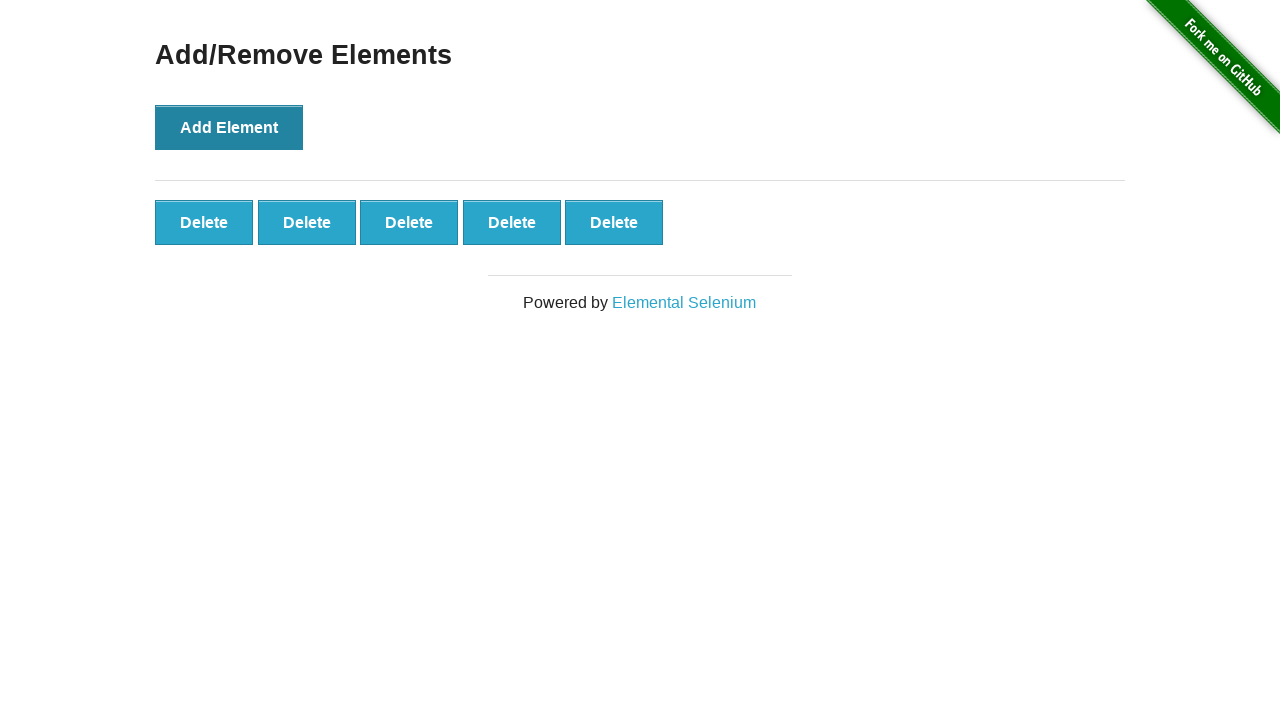

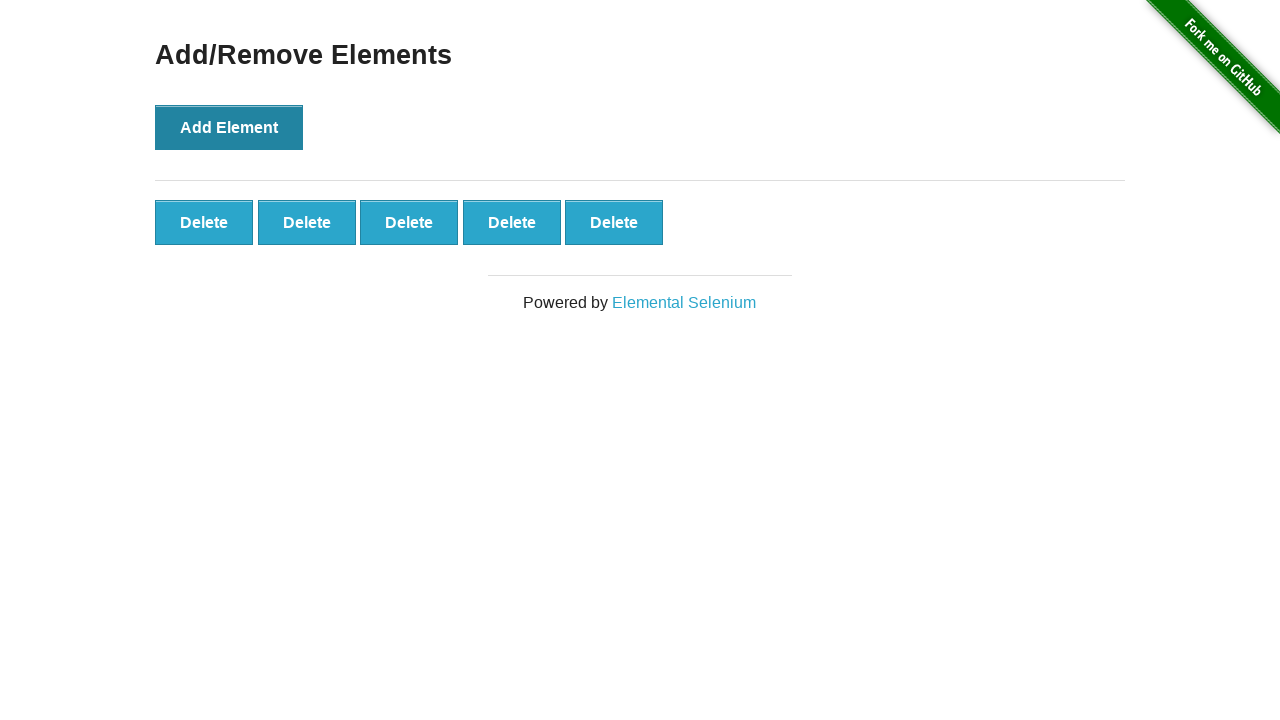